Tests dropdown selection functionality by selecting options from a country dropdown using different selection methods (by visible text, by index, and by value)

Starting URL: https://phppot.com/demo/jquery-dependent-dropdown-list-countries-and-states/

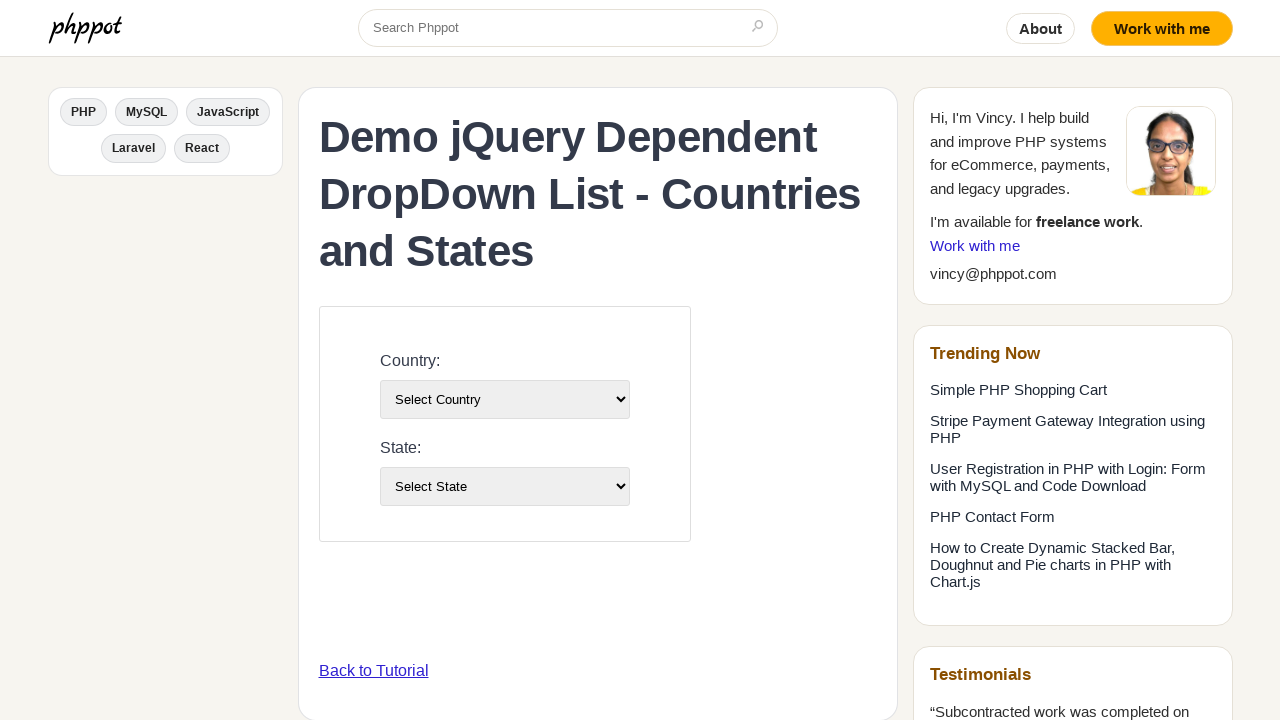

Country dropdown element became visible
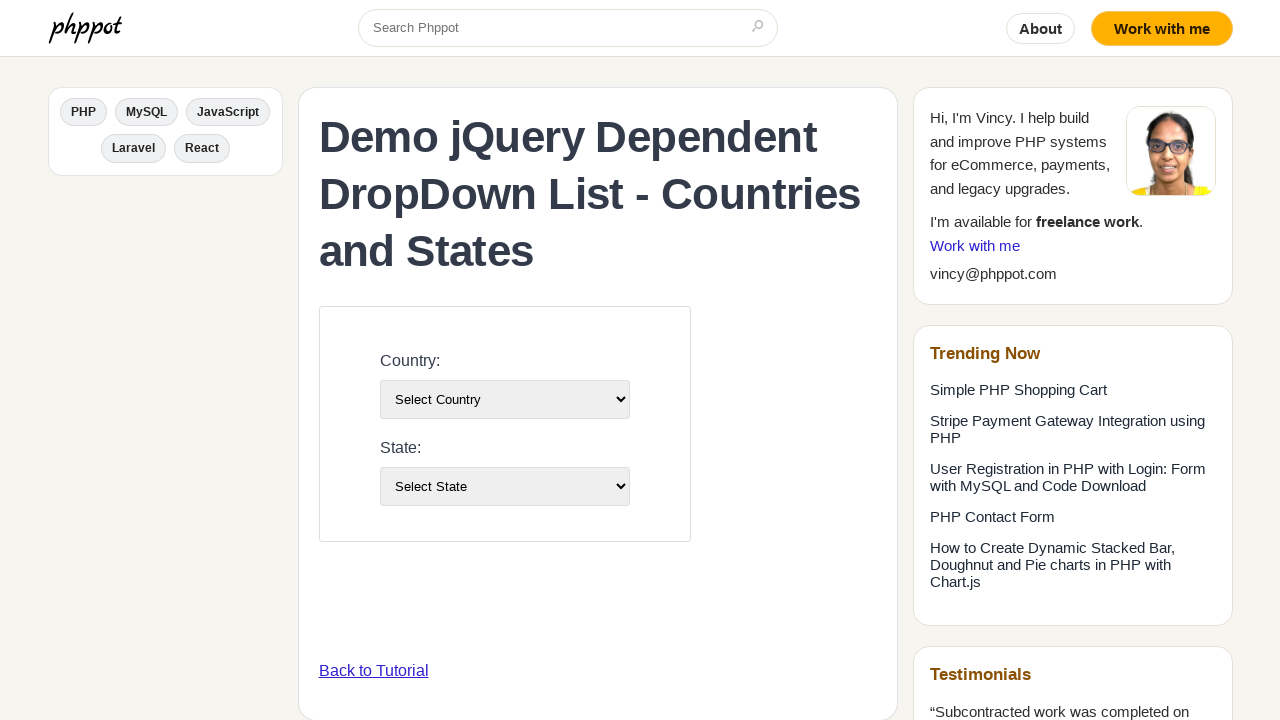

Selected 'India' from country dropdown by visible text on #country-list
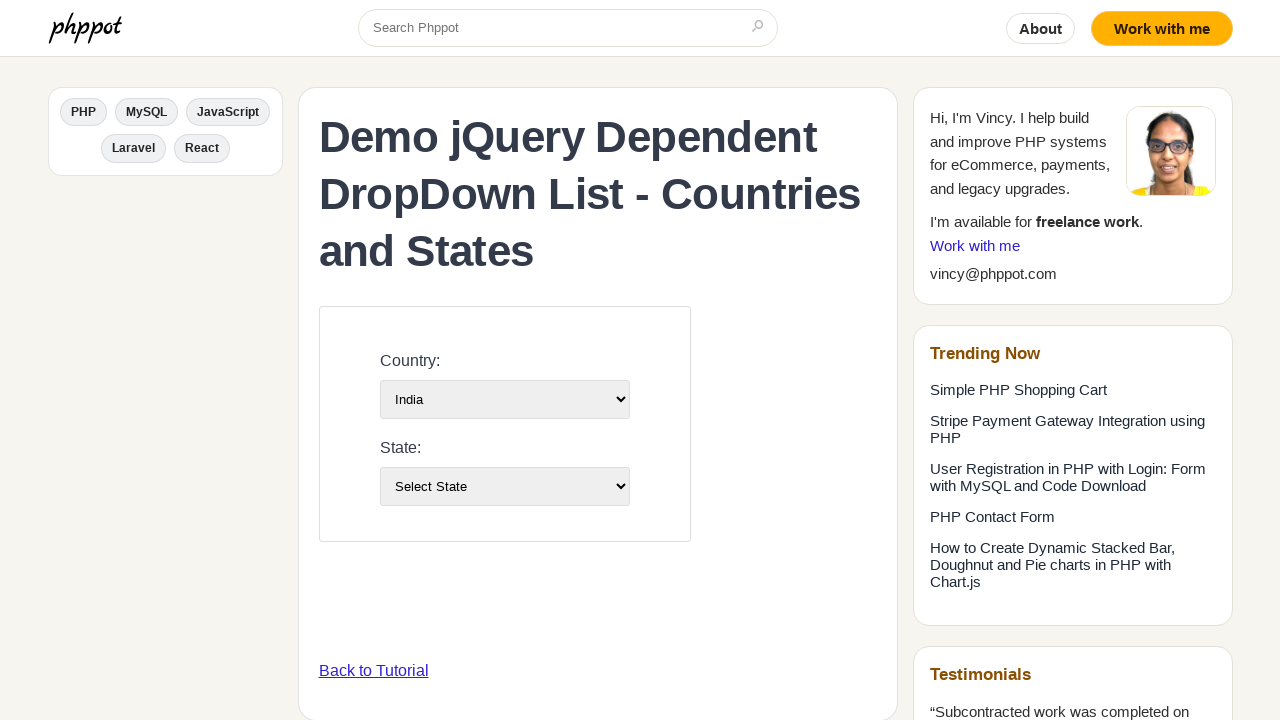

Waited 1 second for dependent dropdown updates after selecting India
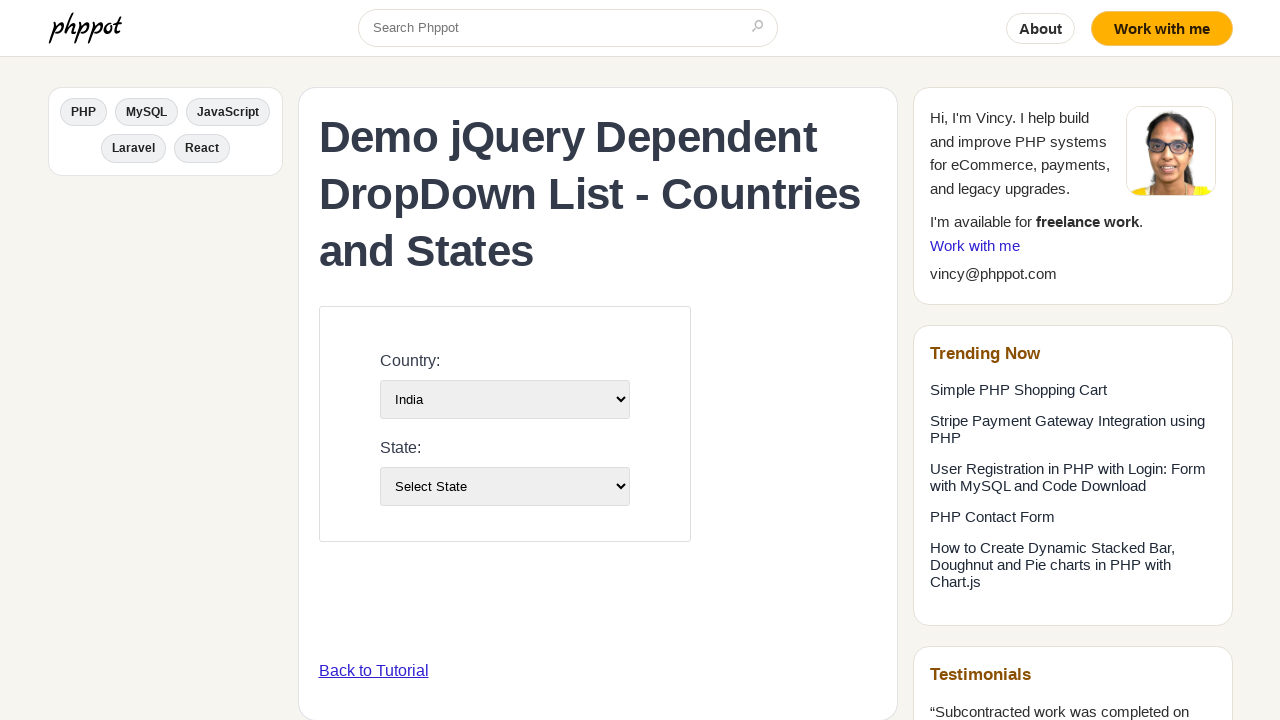

Selected option at index 3 (4th option) from country dropdown on #country-list
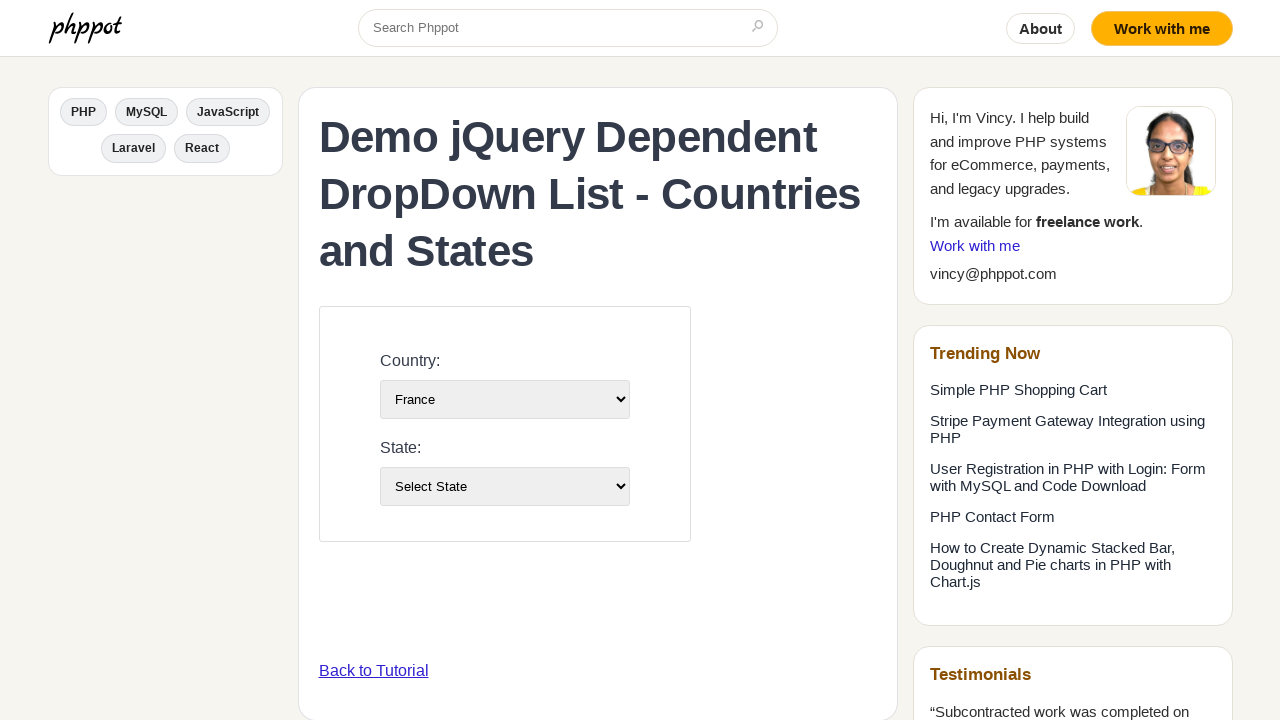

Waited 1 second for dependent dropdown updates after selecting by index
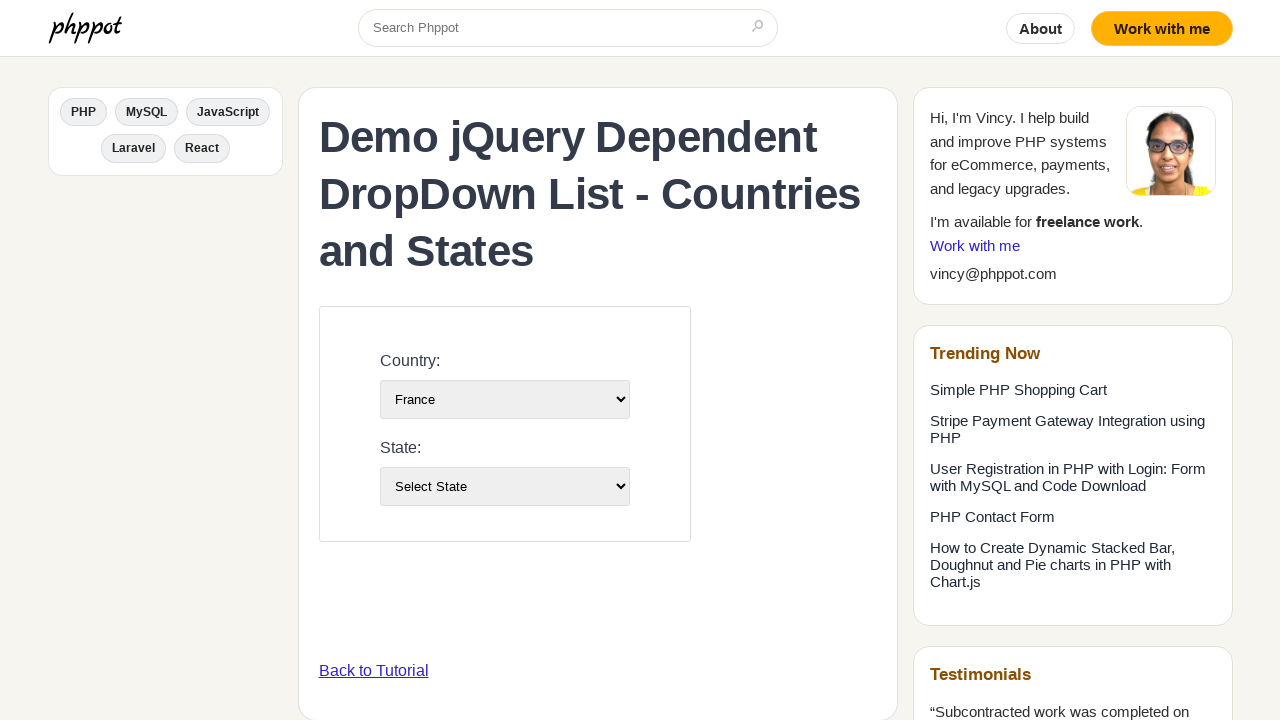

Selected option with value '4' from country dropdown on #country-list
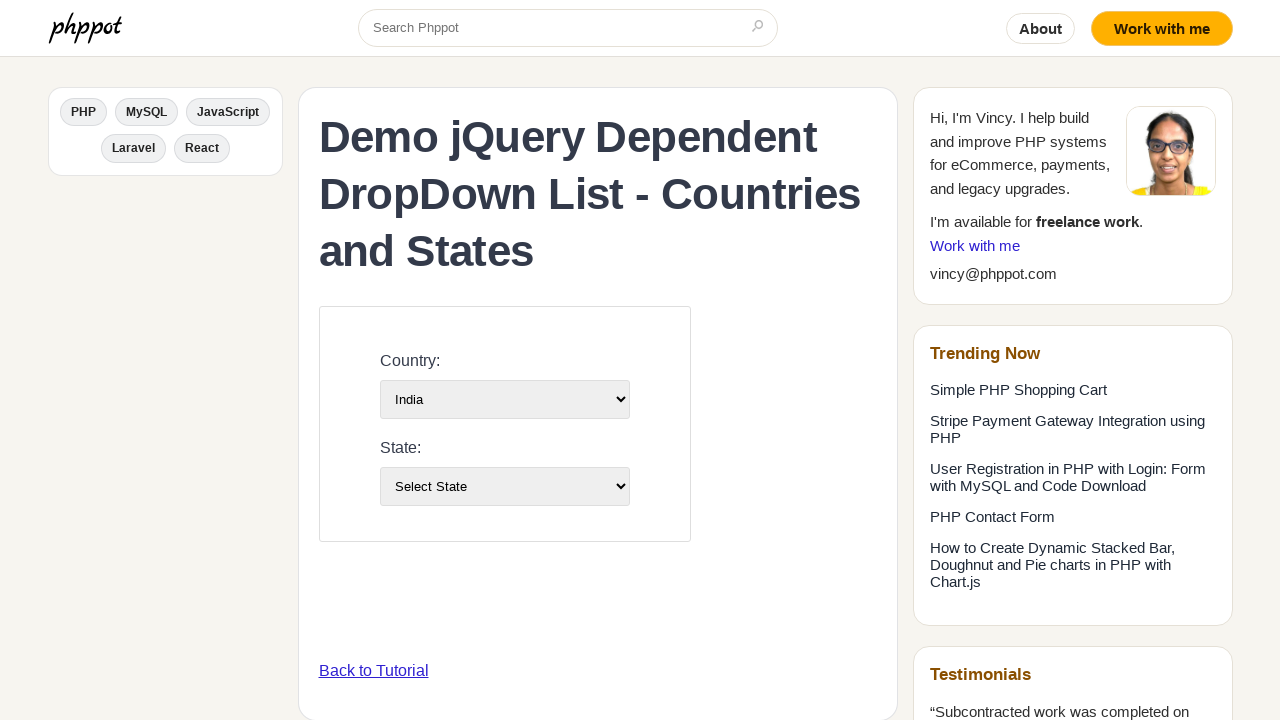

Retrieved all 6 dropdown options from country list
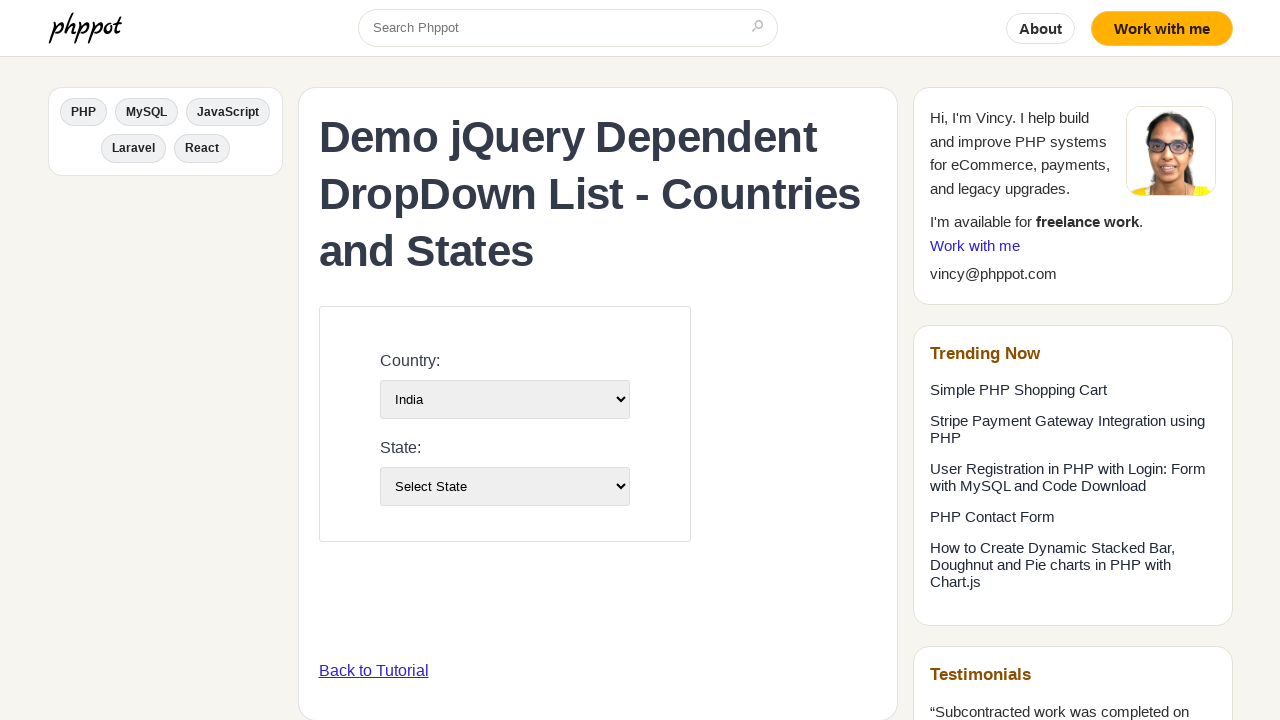

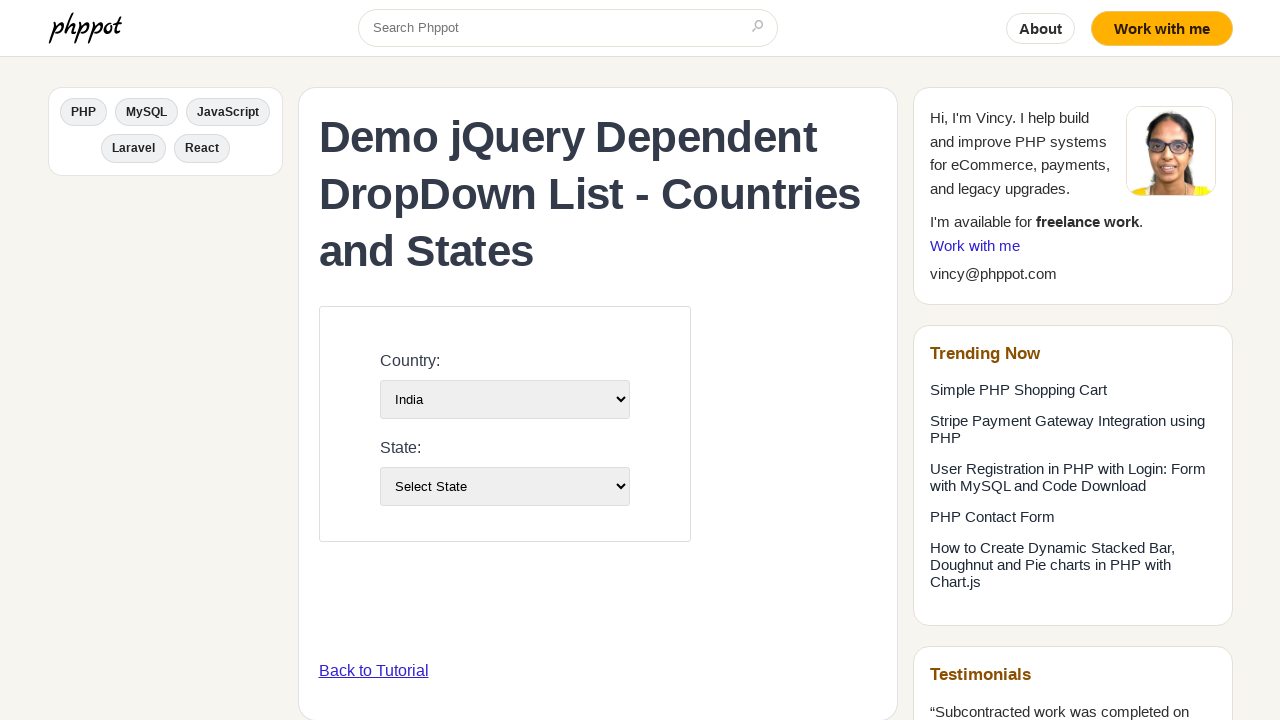